Navigates to Tabelog Tokyo gyoza restaurant listings page and verifies that restaurant list items are displayed

Starting URL: https://tabelog.com/tokyo/rstLst/gyouza/

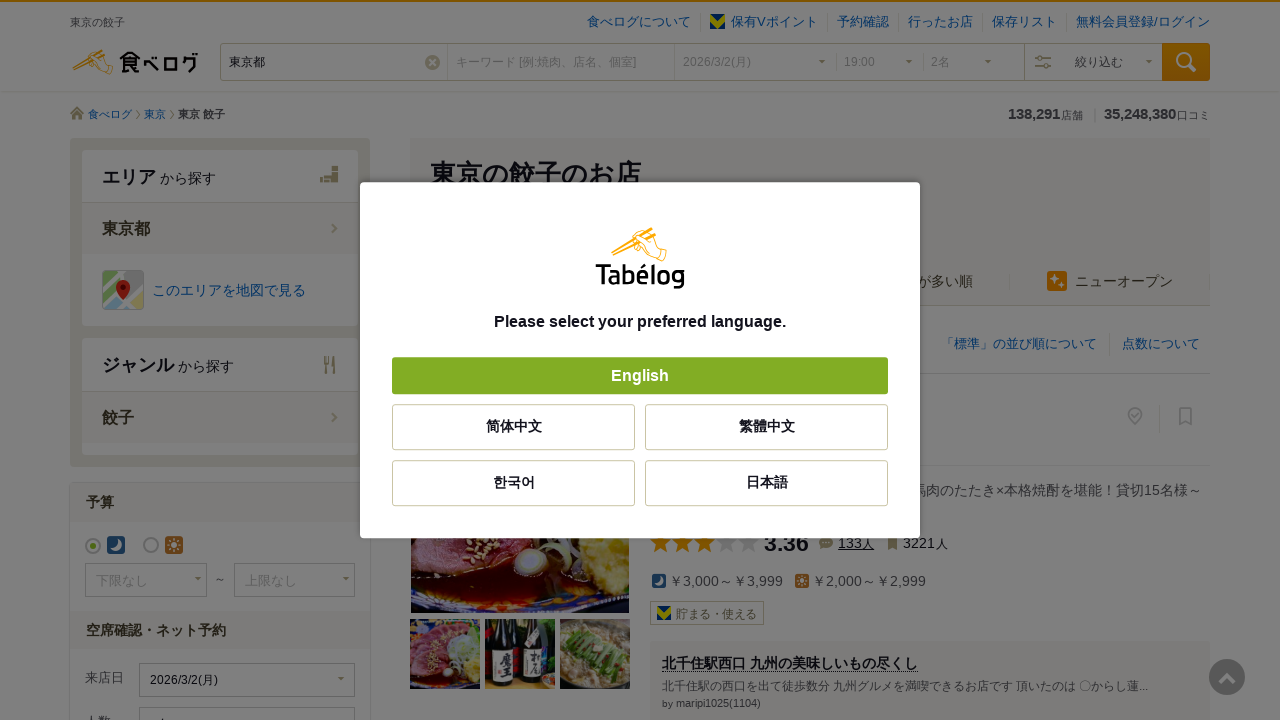

Navigated to Tabelog Tokyo gyoza restaurant listings page
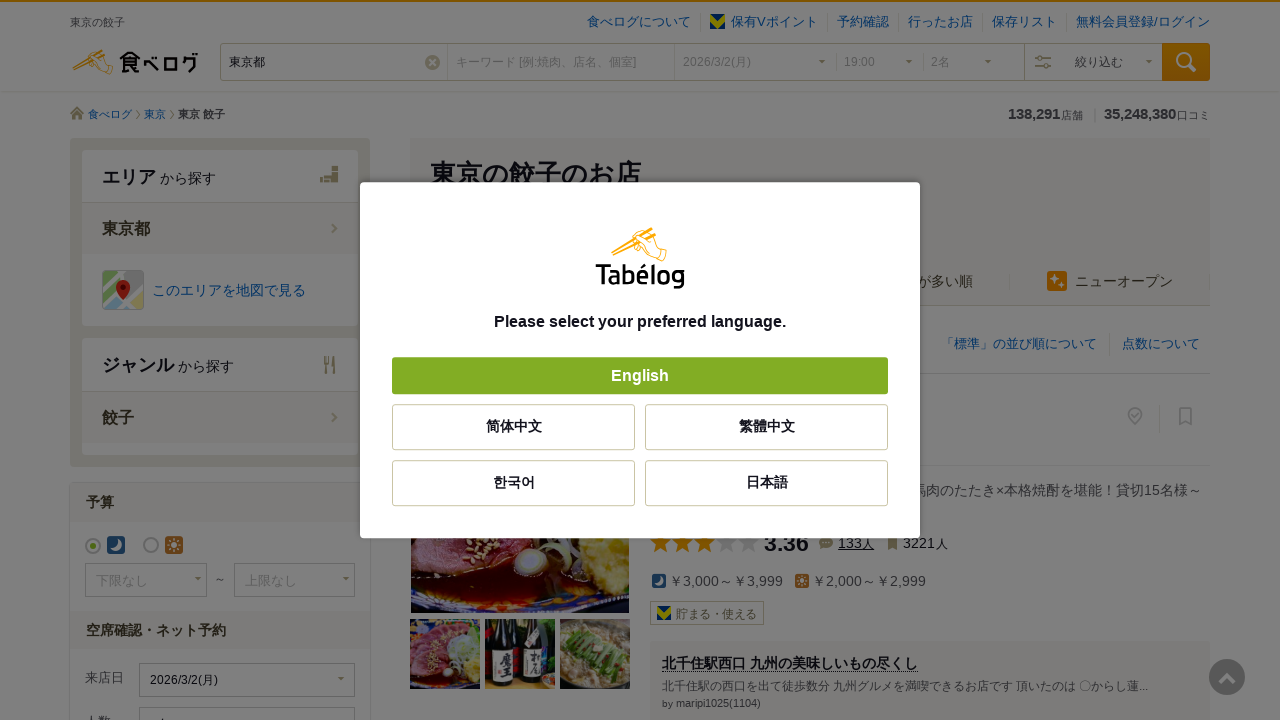

Restaurant listing items loaded
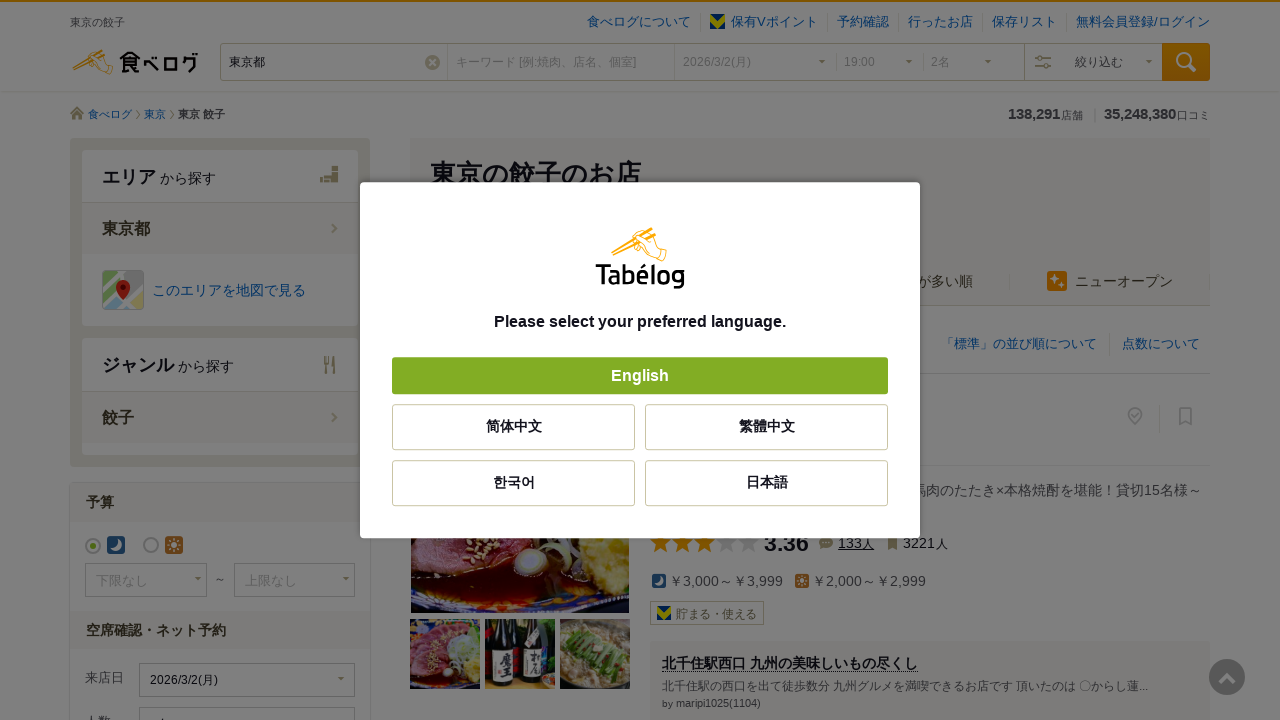

Verified that restaurant list items are displayed
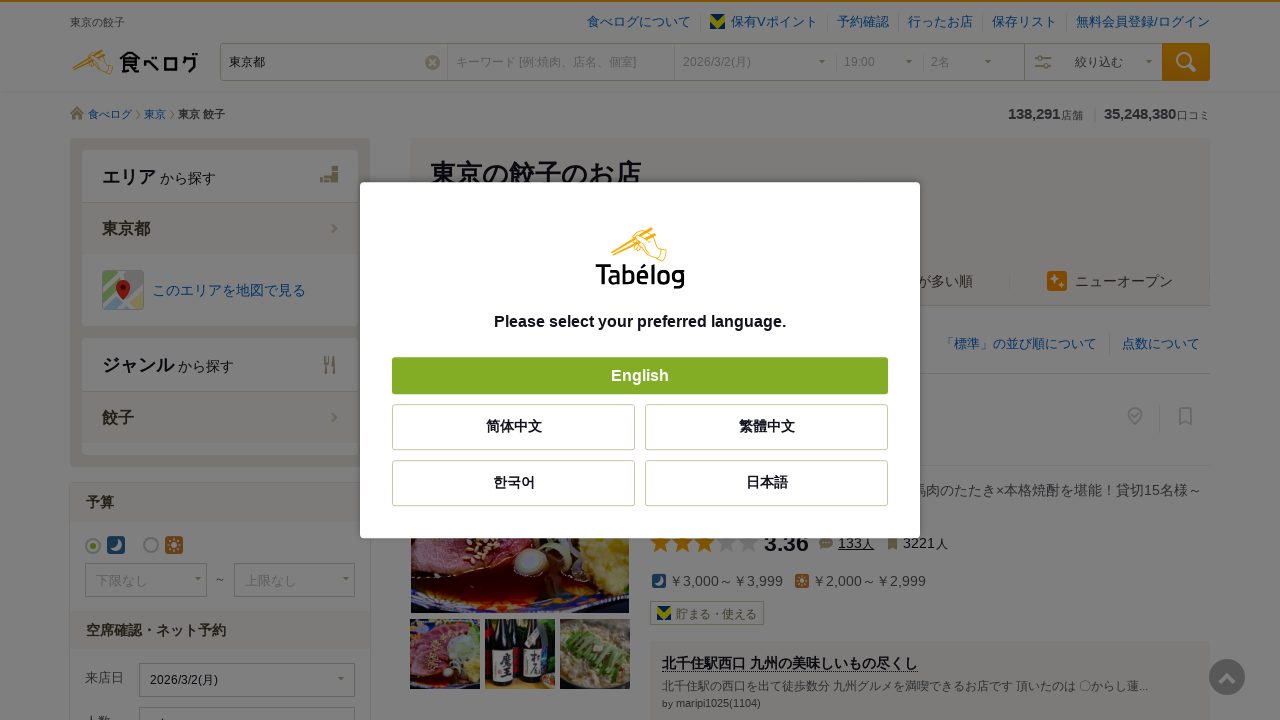

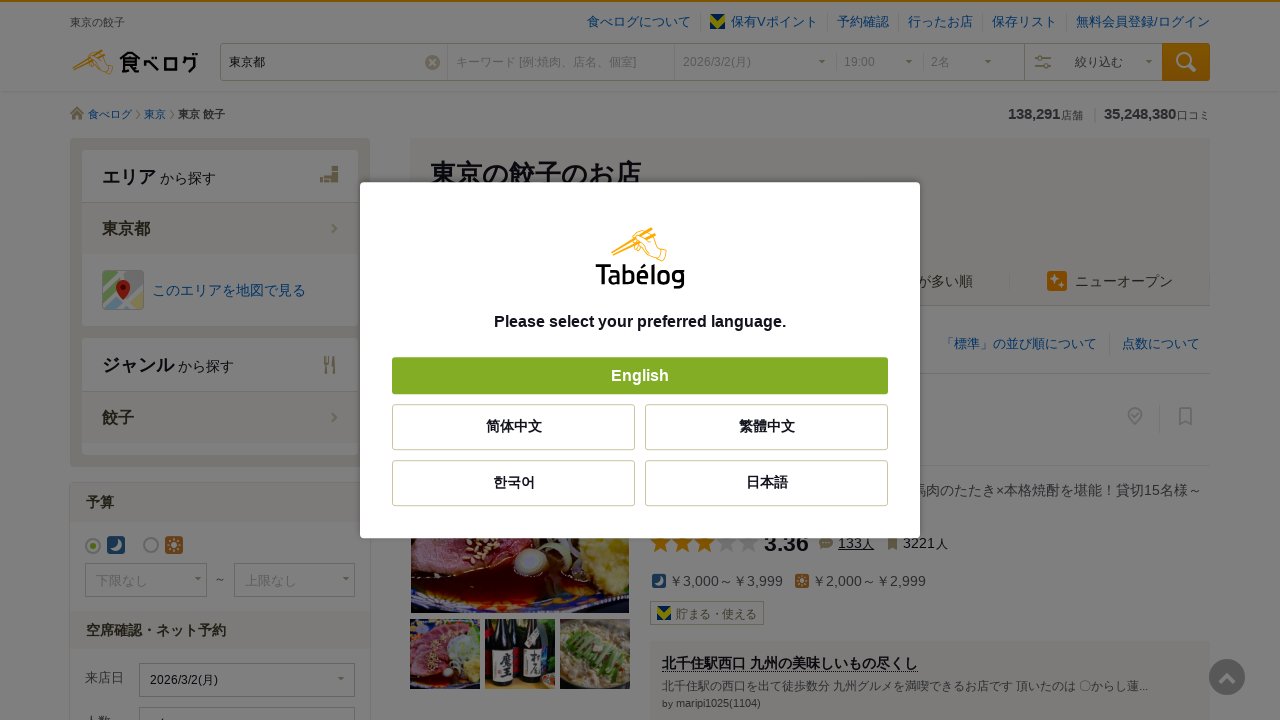